Tests various web element interactions including text input, radio button selection, checking element states (selected, enabled, displayed), and retrieving text and attributes from elements

Starting URL: https://syntaxprojects.com/selenium_commands_selector.php

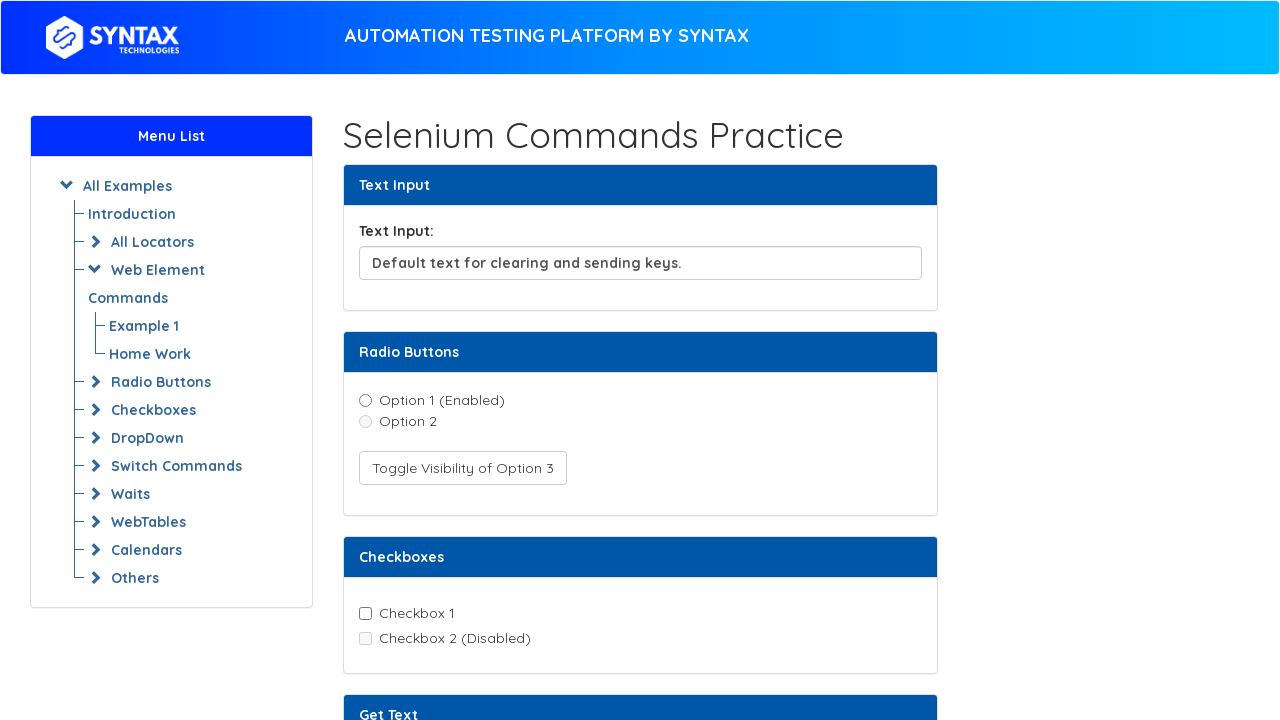

Cleared text input field on xpath=//input[@id='textInput']
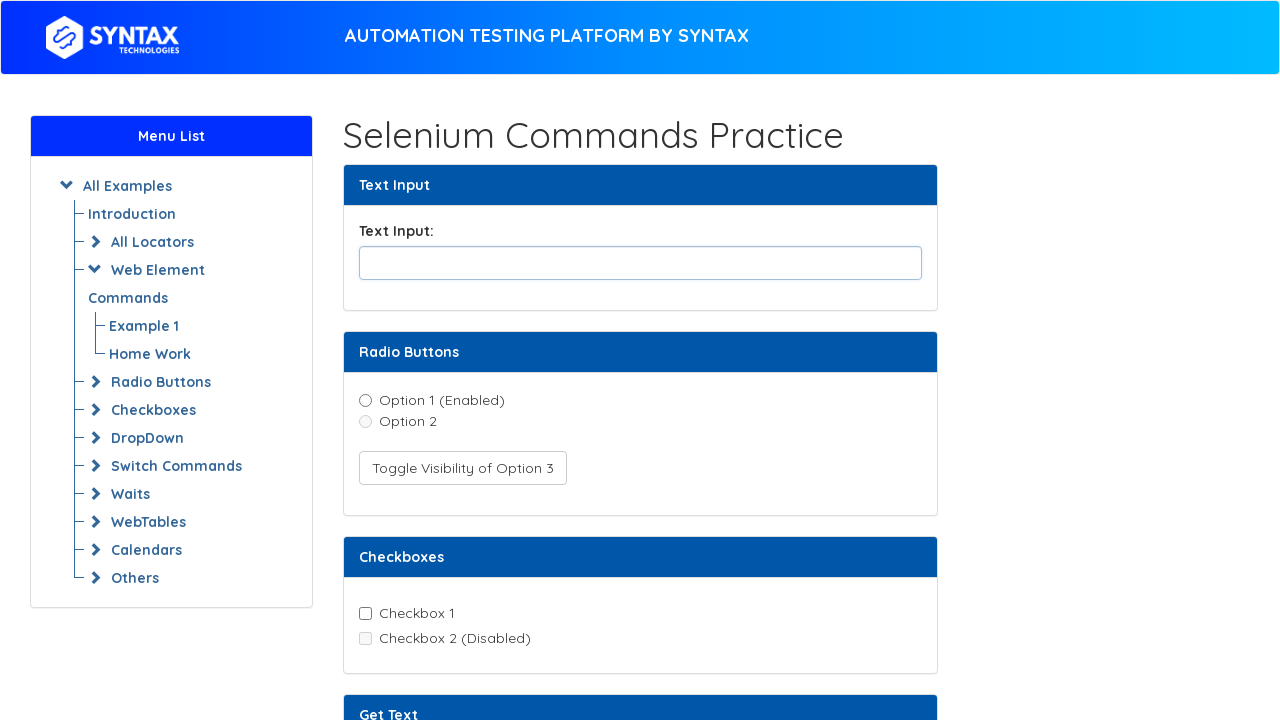

Filled text input field with 'Welcome' on xpath=//input[@id='textInput']
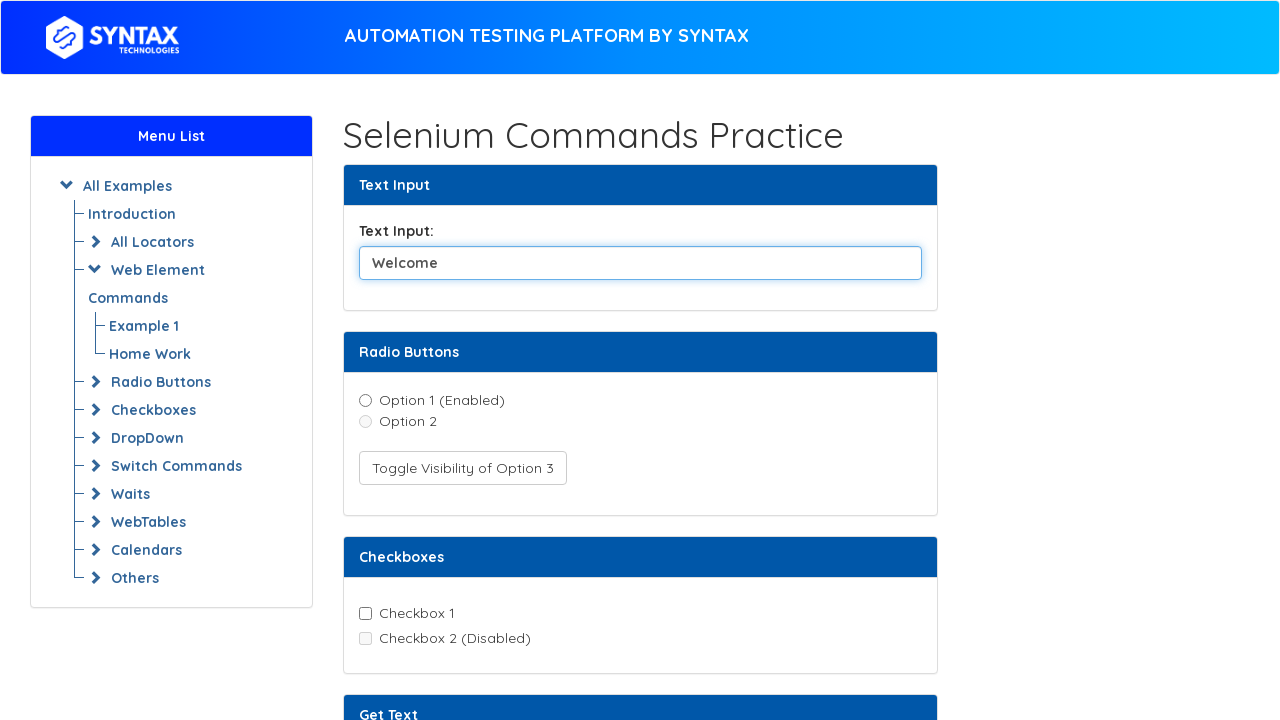

Selected option1 radio button at (365, 400) on xpath=//input[@name='radioDemo' and @value='option1']
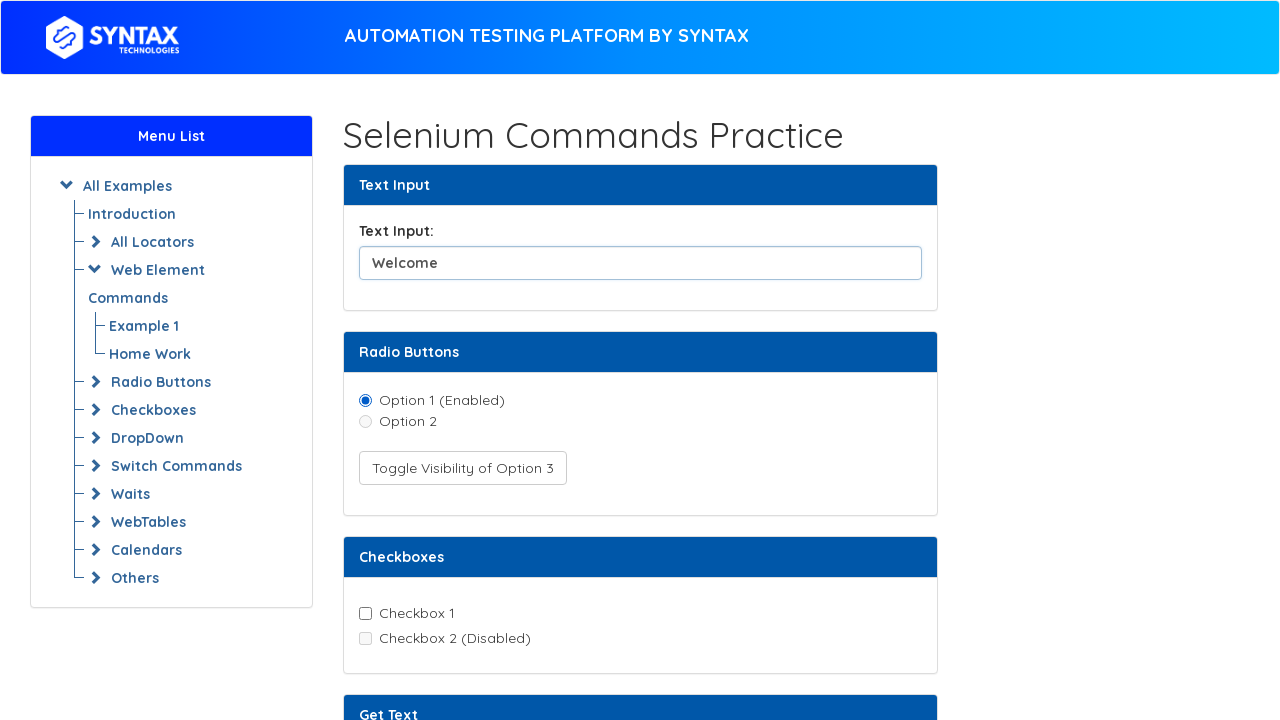

Checked if option2 radio button is enabled
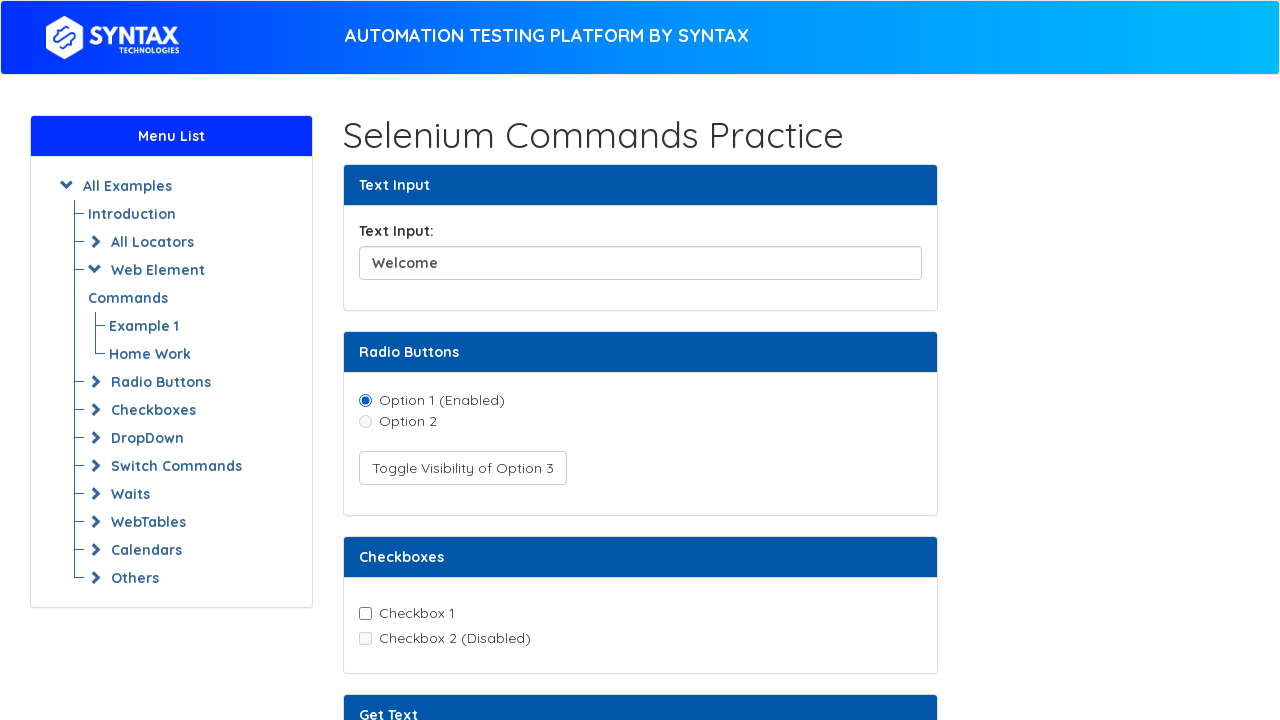

Checked if option3 radio button is visible
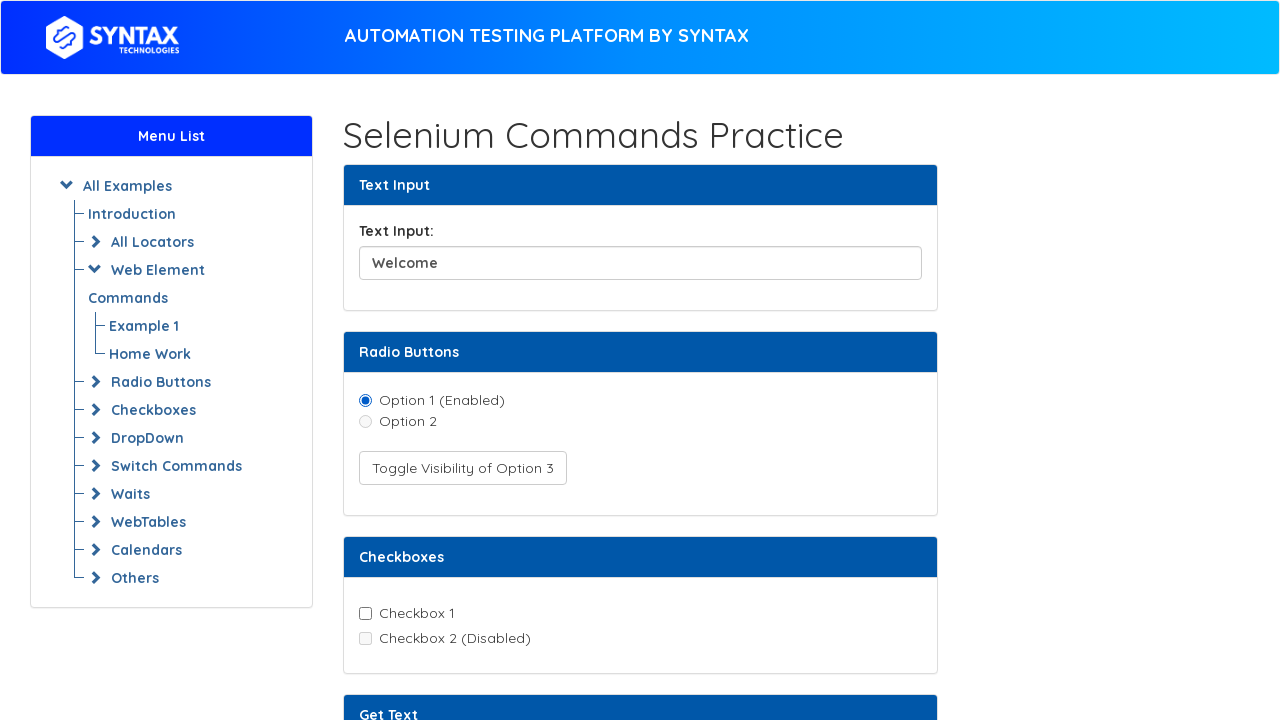

Retrieved text content from text element
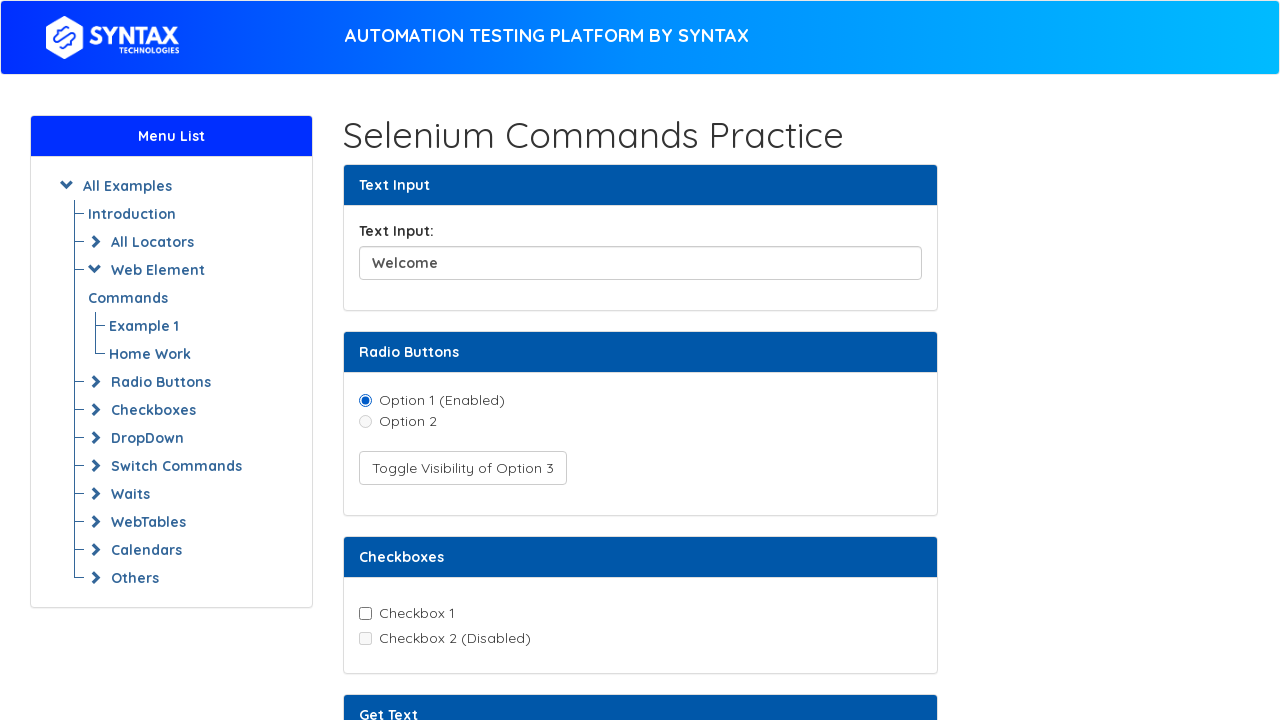

Retrieved id attribute from inspect element
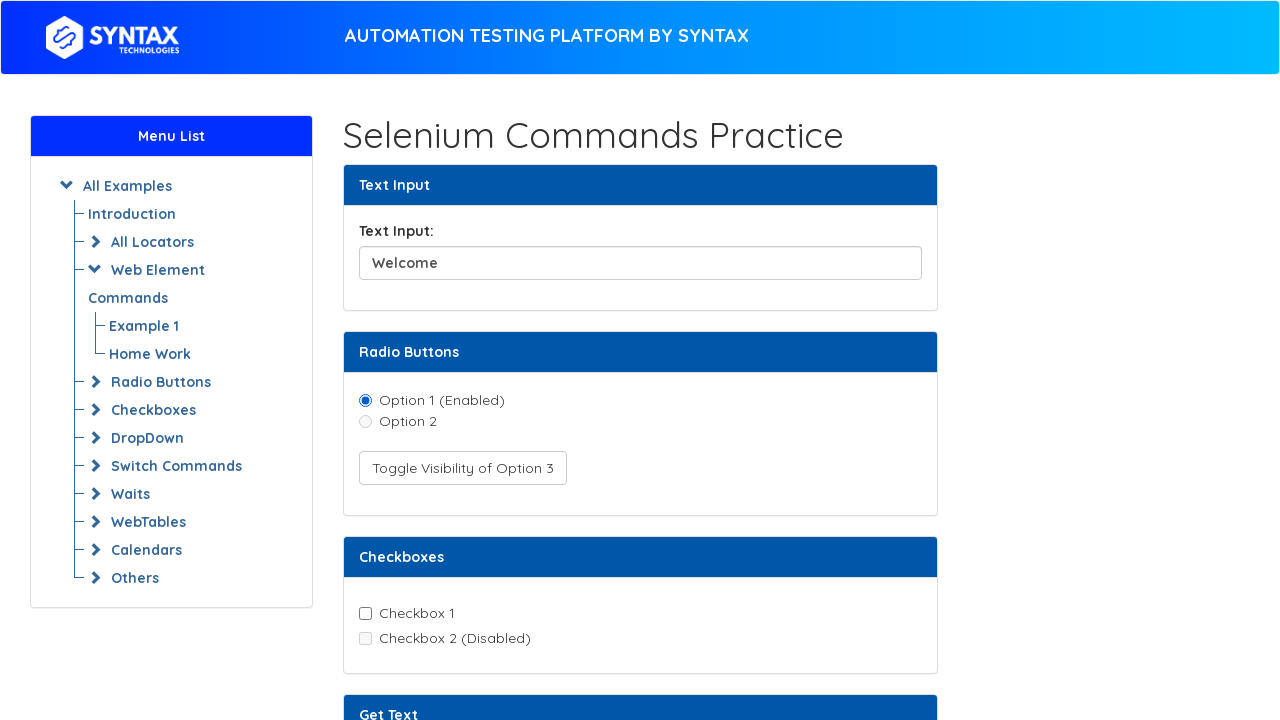

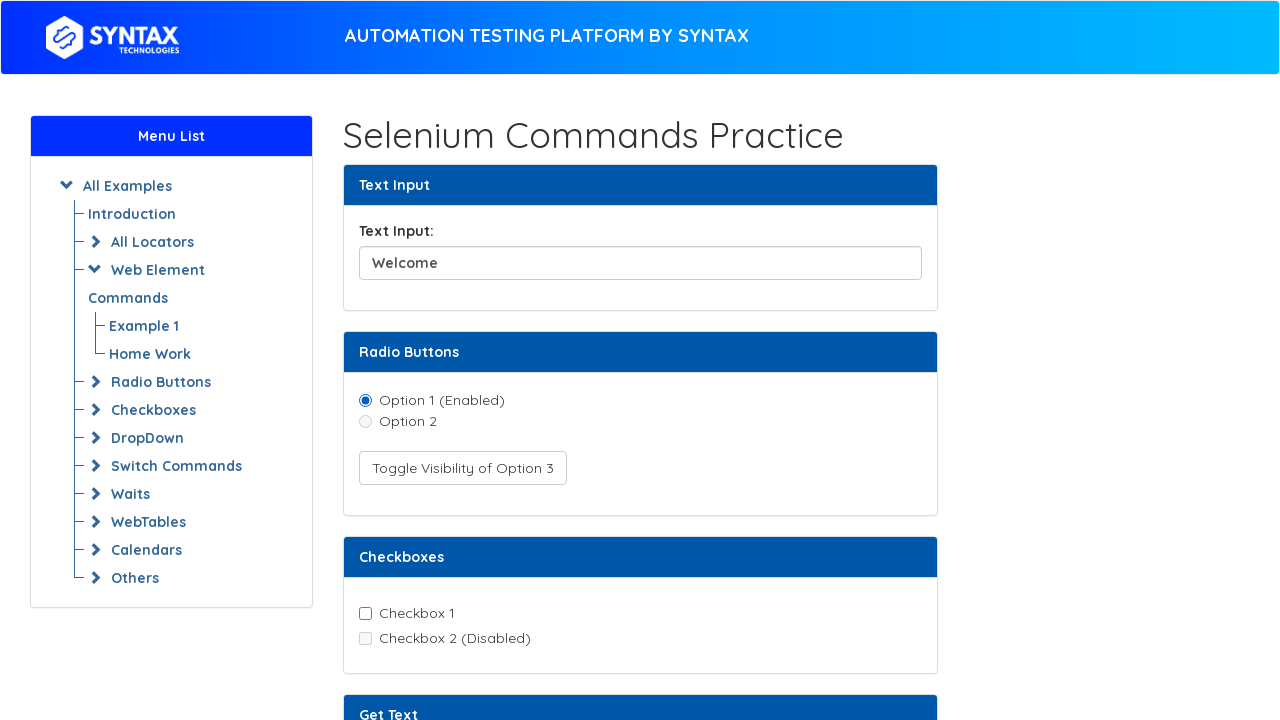